Navigates to the WebDriverManager GitHub repository page and verifies the page title contains expected text about Selenium WebDriver and WebDriverManager.

Starting URL: https://github.com/bonigarcia/webdrivermanager

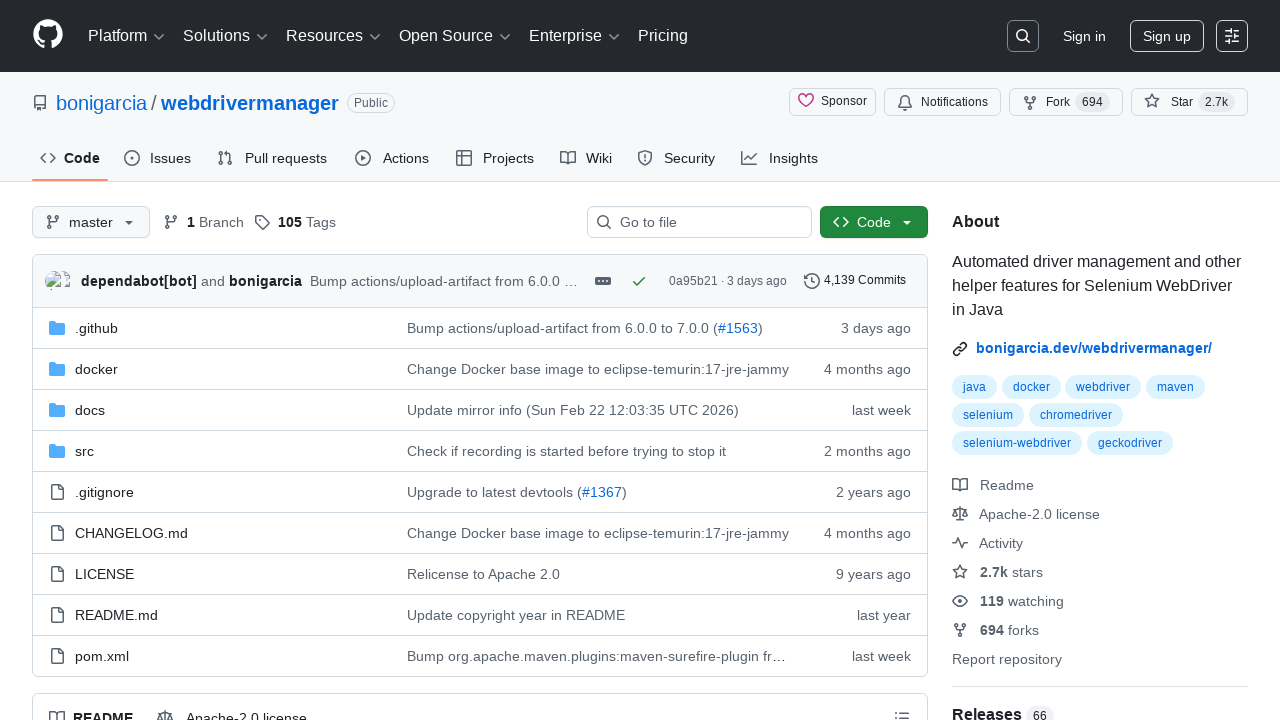

Navigated to WebDriverManager GitHub repository
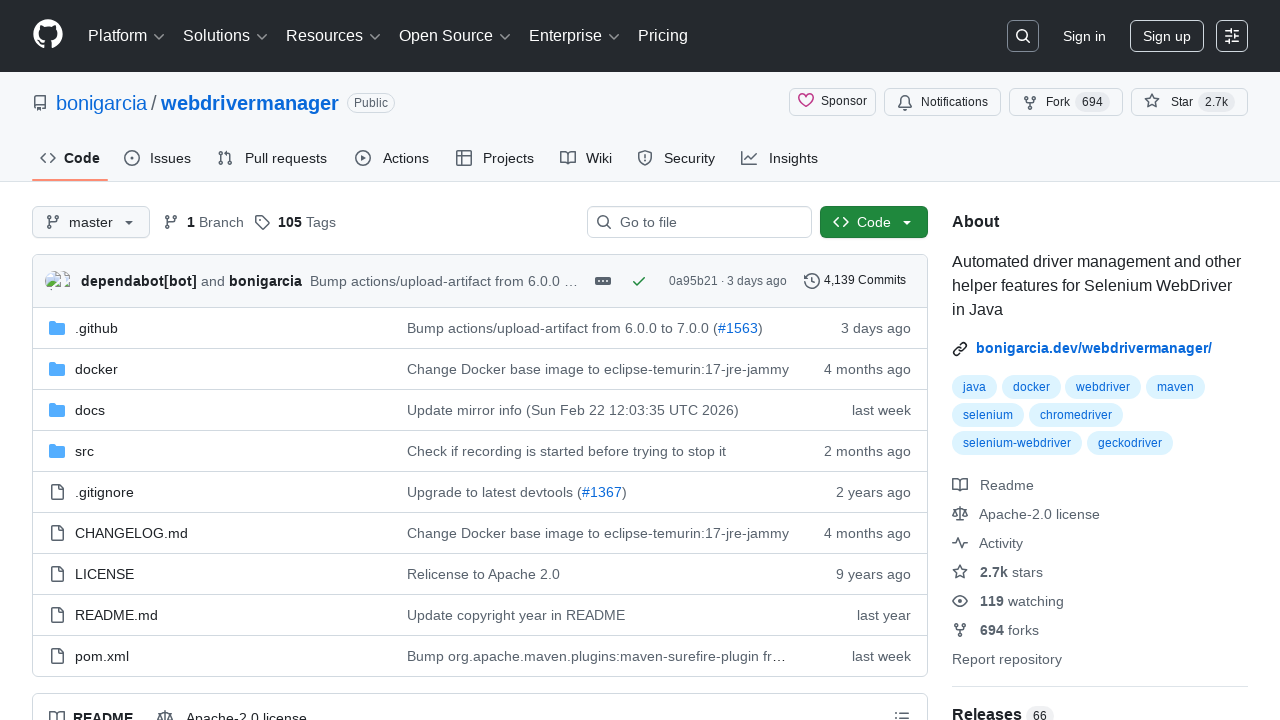

Page title confirmed to contain 'Selenium WebDriver'
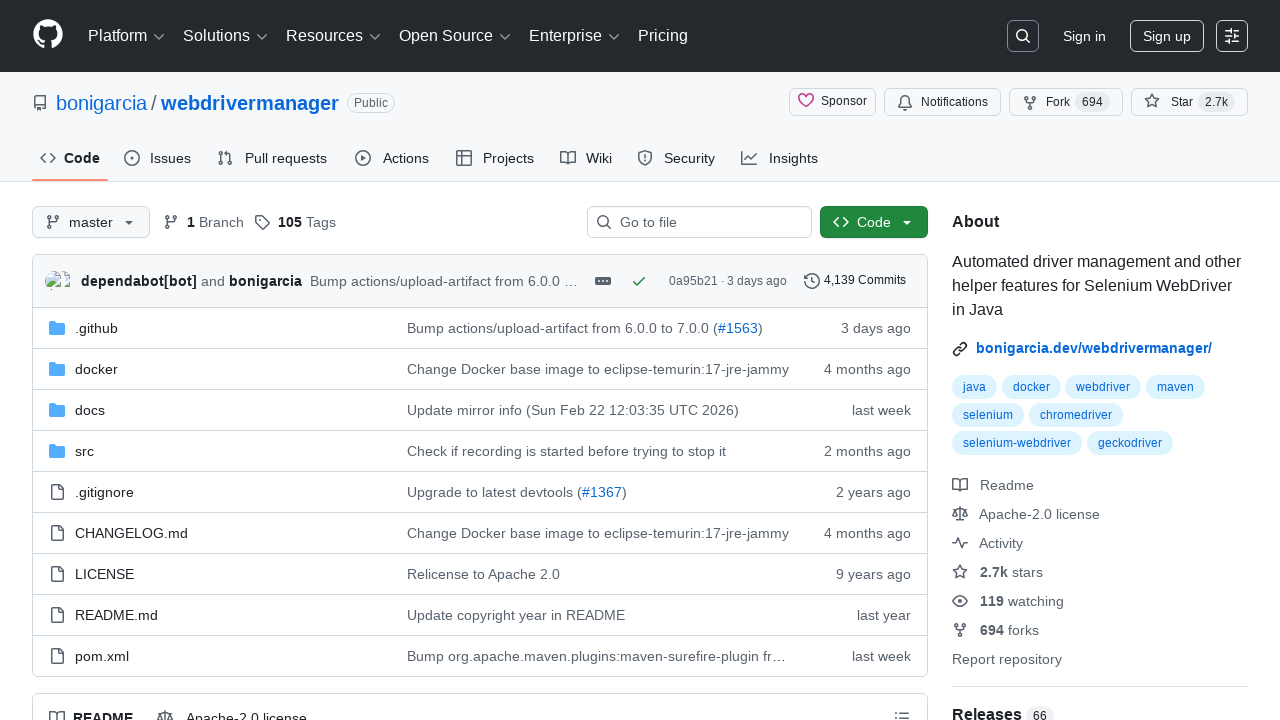

Retrieved page title: GitHub - bonigarcia/webdrivermanager: Automated driver management and other helper features for Selenium WebDriver in Java
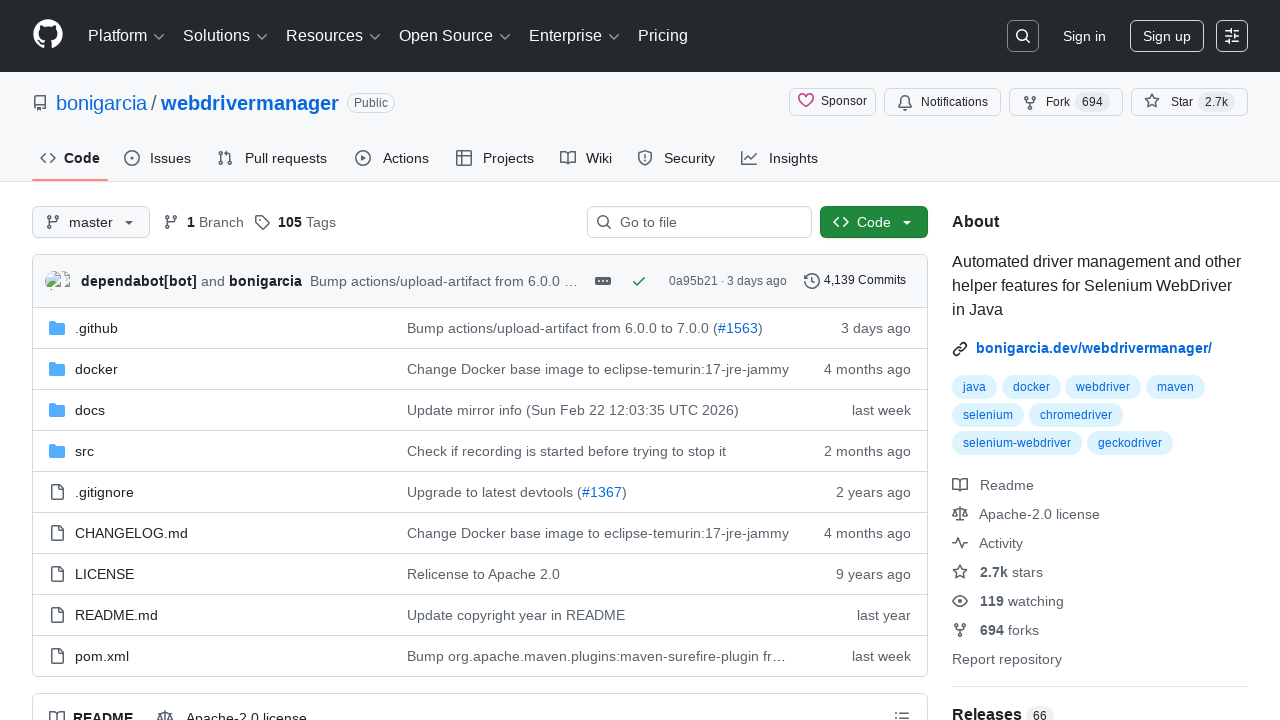

Verified page title contains 'WebDriverManager' (case insensitive)
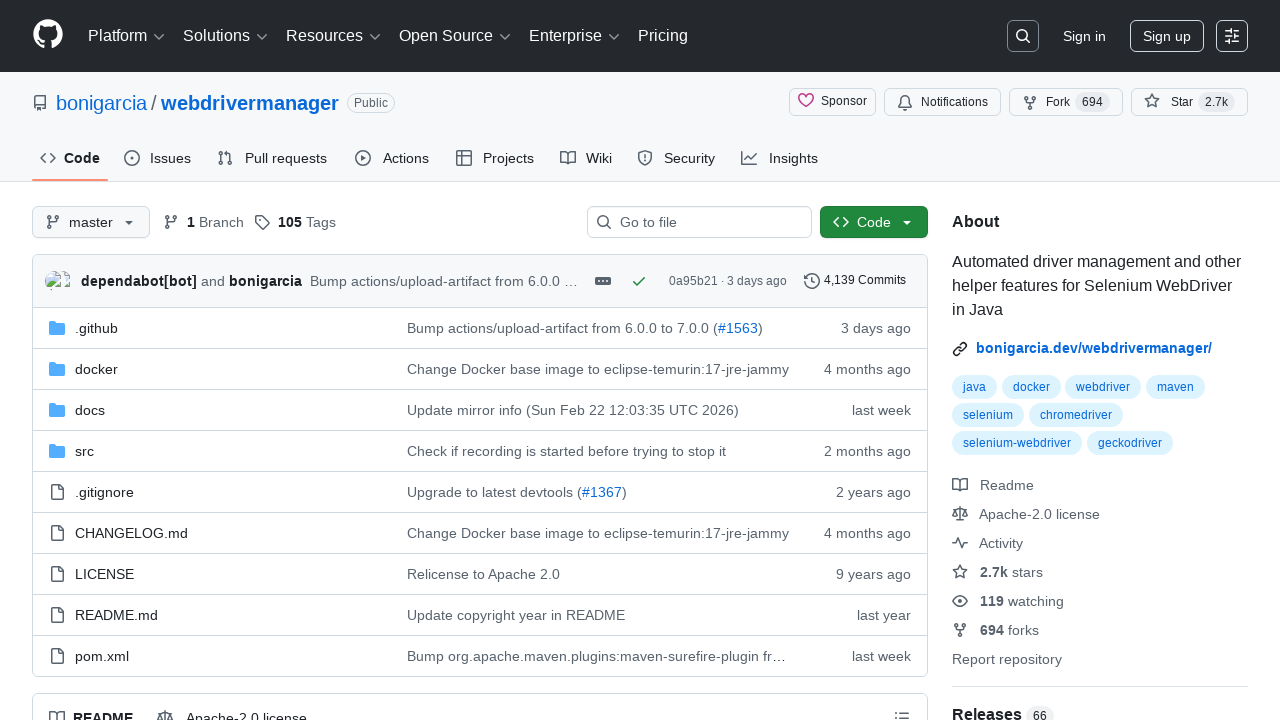

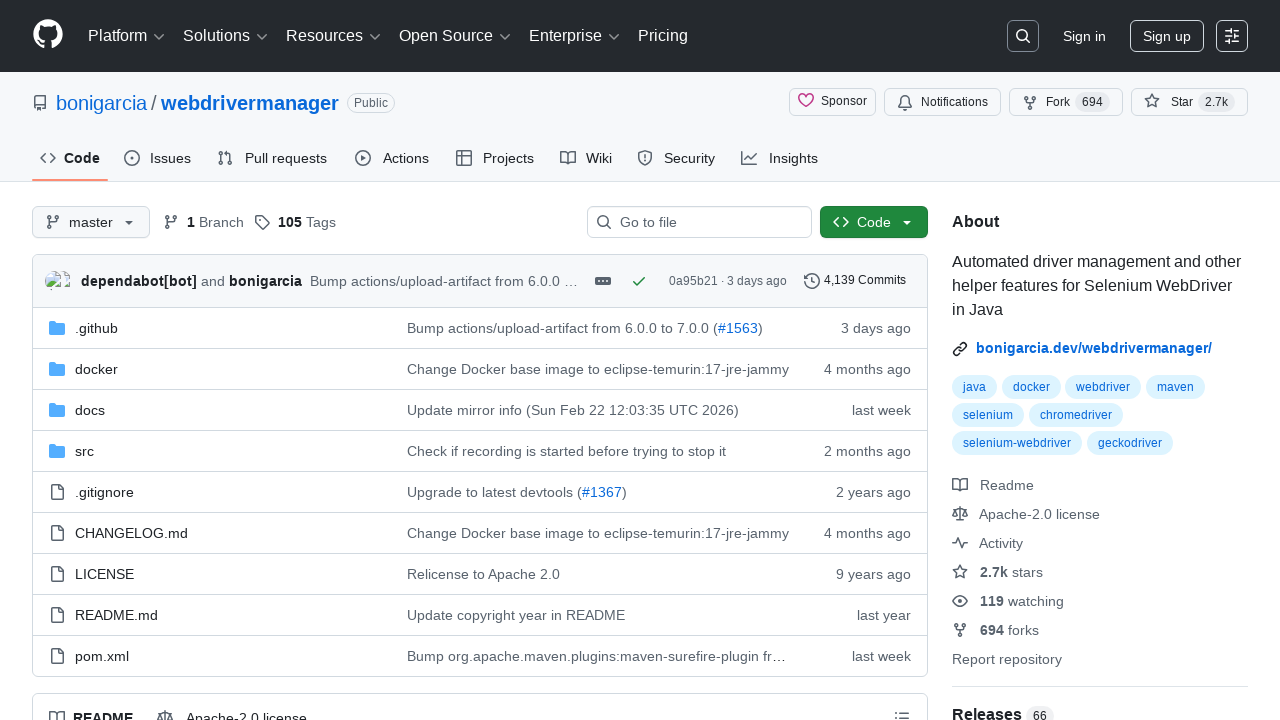